Tests file download functionality by clicking a download button on a test page and waiting for the download to initiate

Starting URL: https://www.leafground.com/file.xhtml

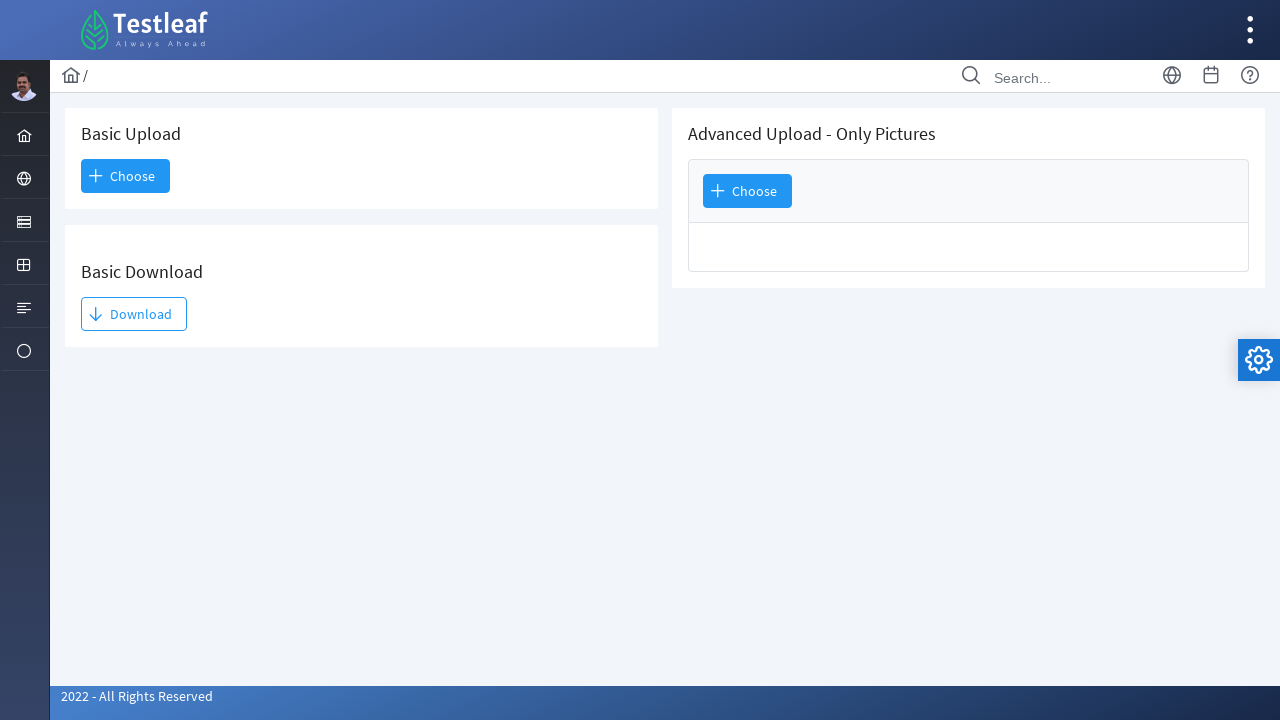

Waited for download button to become visible
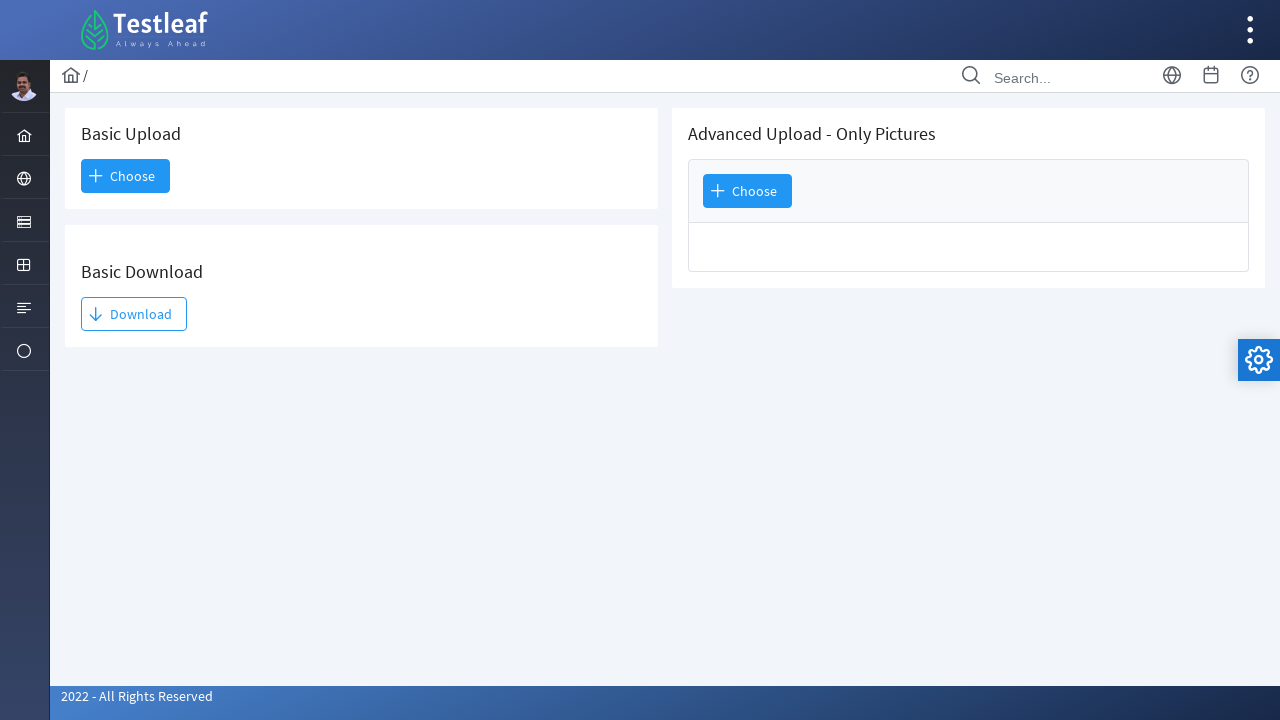

Clicked the download button and initiated file download at (134, 314) on #j_idt93\:j_idt95
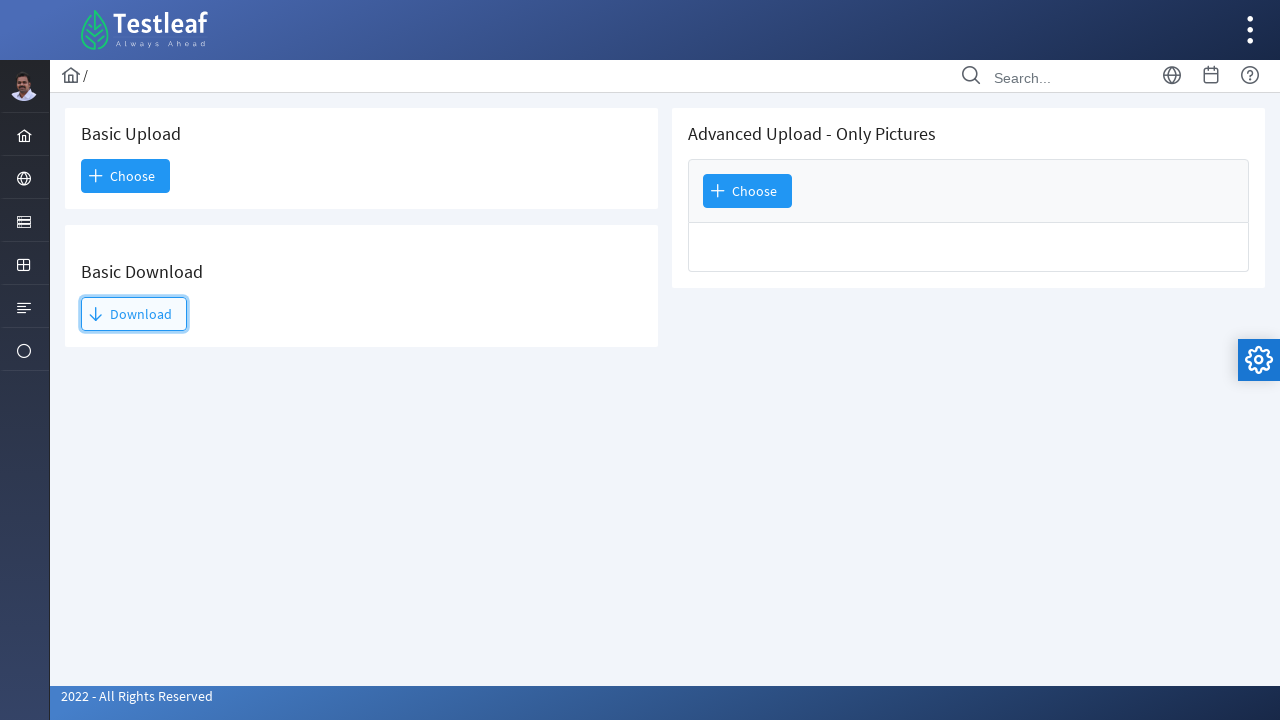

Download completed and file was captured
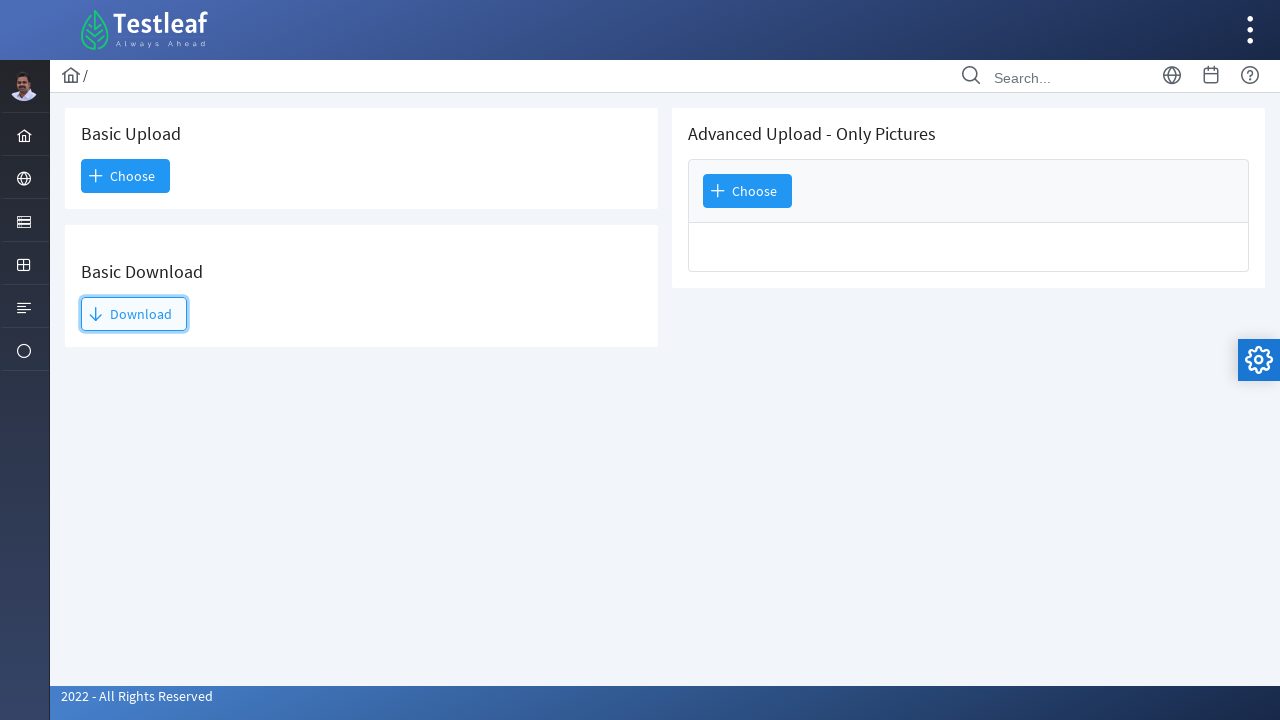

Verified downloaded file name contains 'TestLeaf Logo' or ends with '.png'
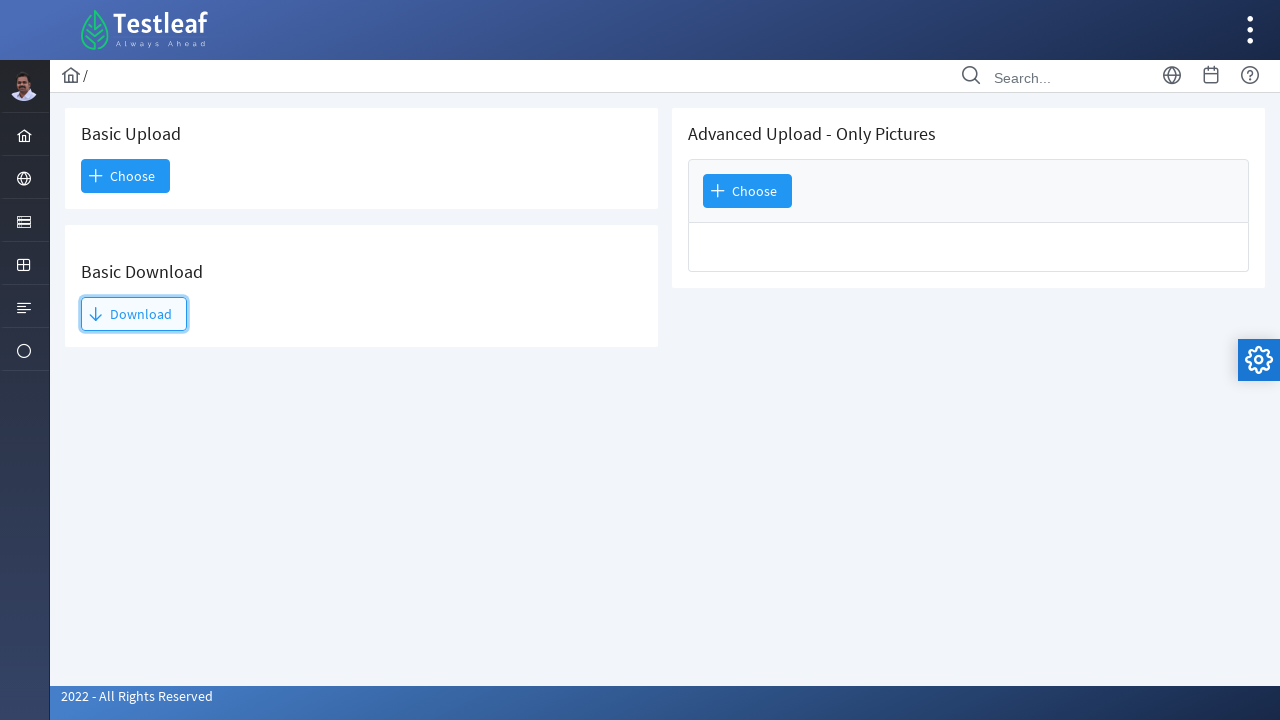

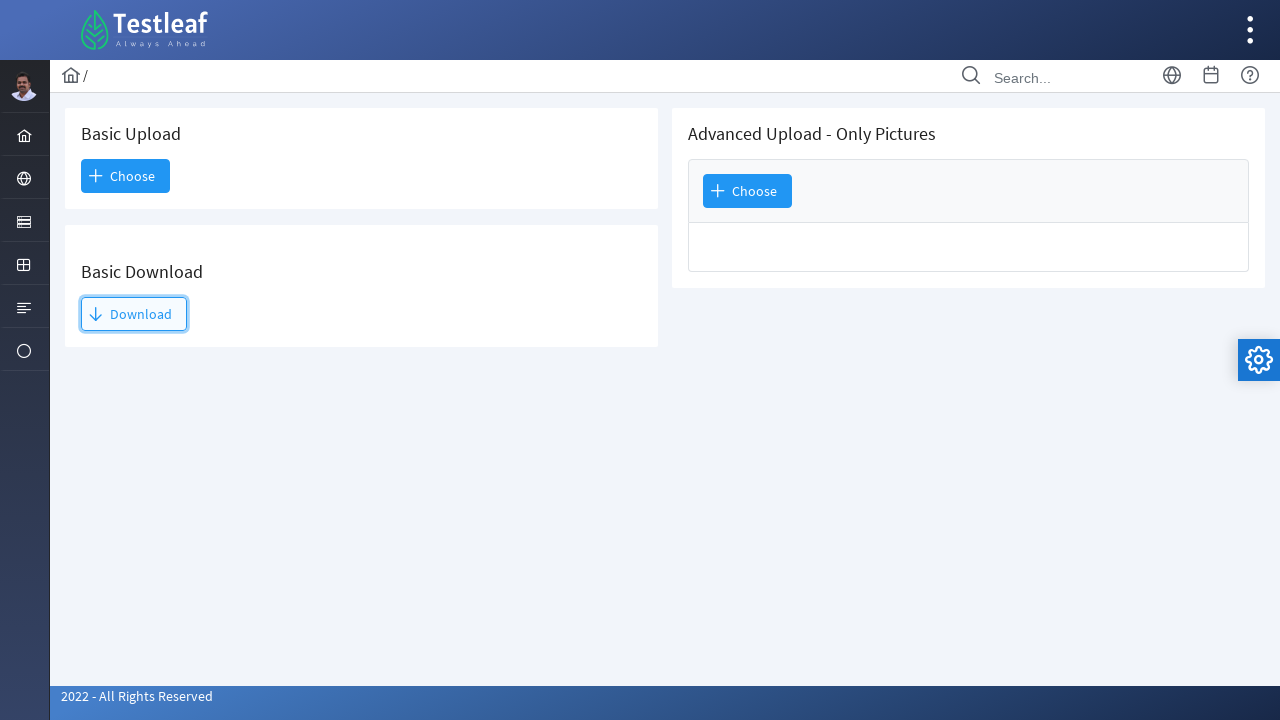